Tests that a todo item is removed if edited to an empty string

Starting URL: https://demo.playwright.dev/todomvc

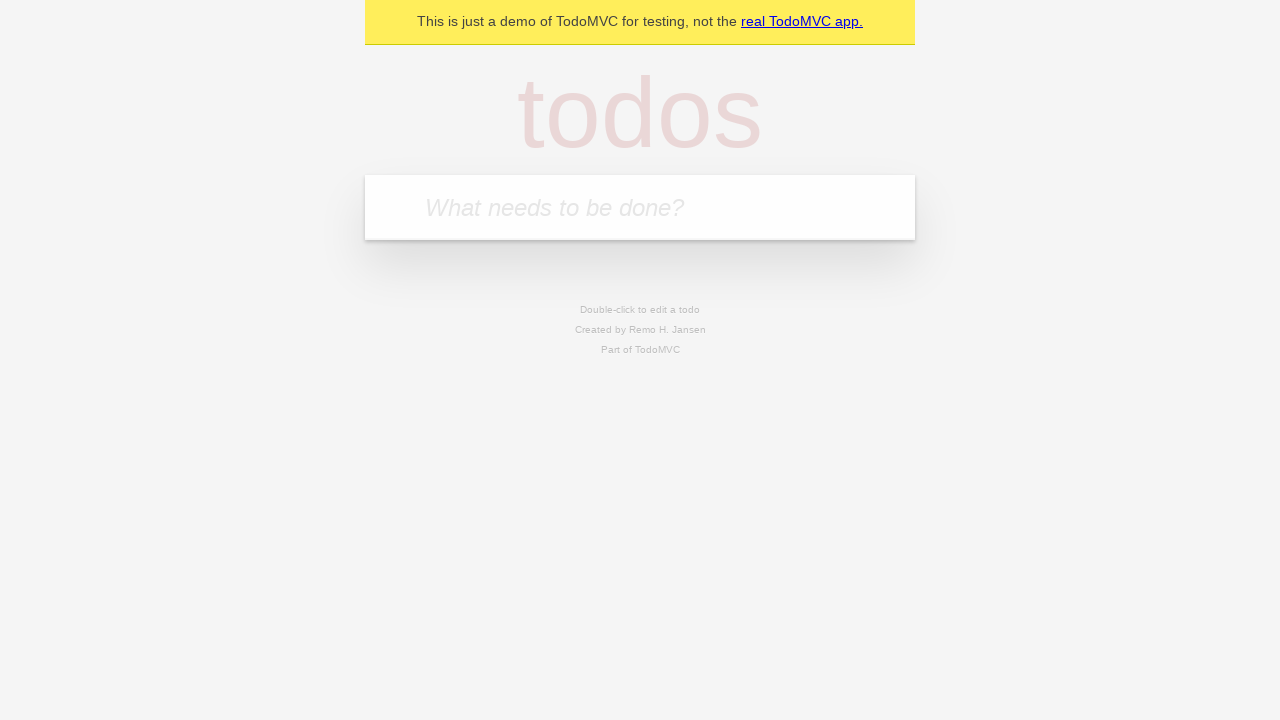

Filled todo input with 'buy some cheese' on internal:attr=[placeholder="What needs to be done?"i]
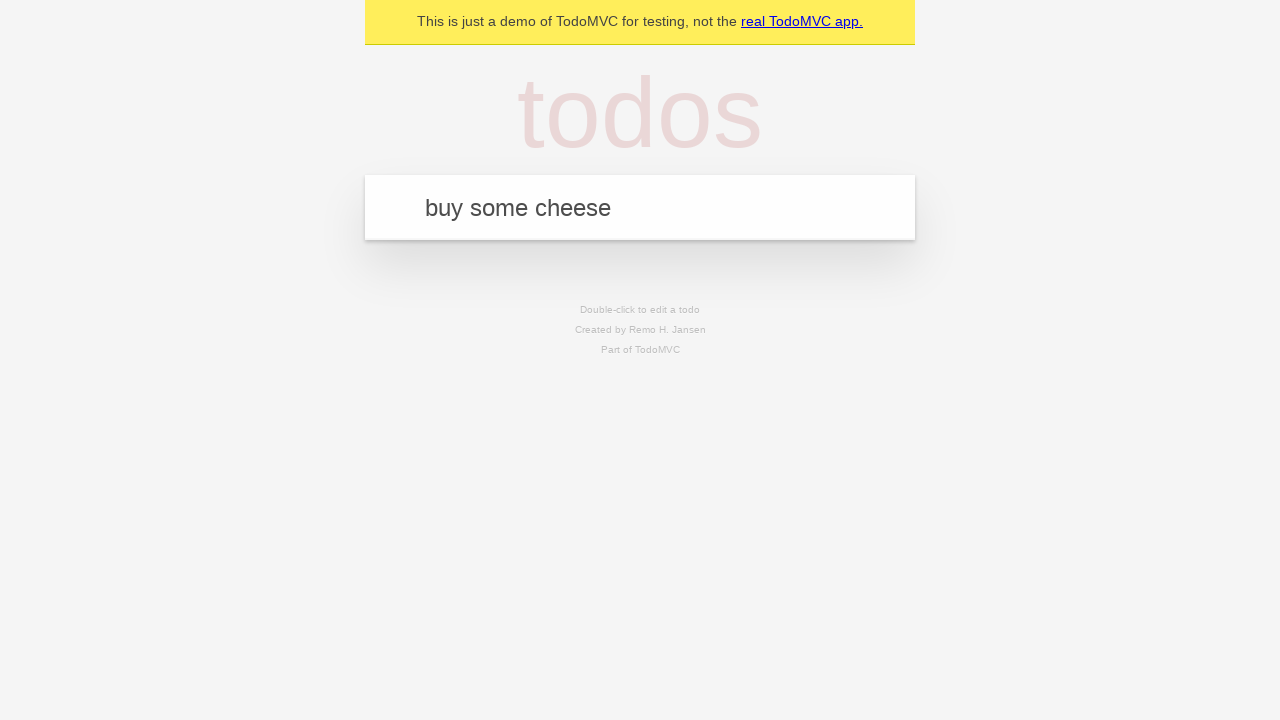

Pressed Enter to create todo 'buy some cheese' on internal:attr=[placeholder="What needs to be done?"i]
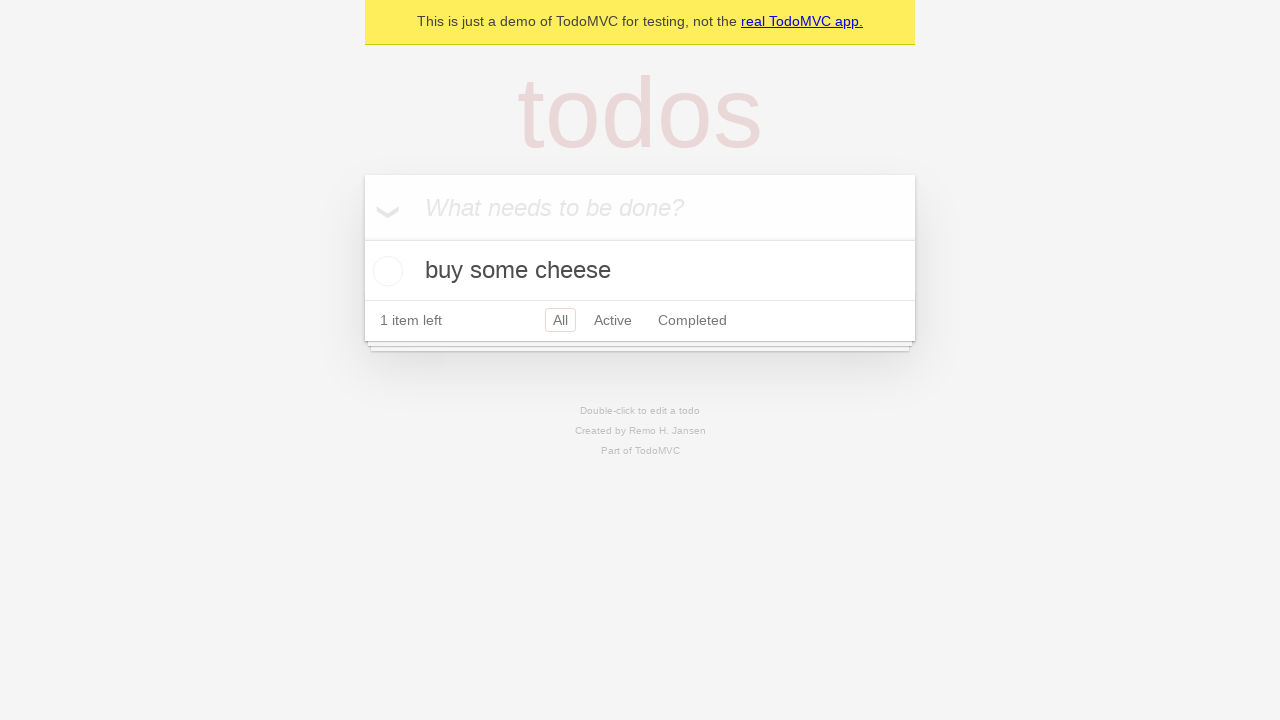

Filled todo input with 'feed the cat' on internal:attr=[placeholder="What needs to be done?"i]
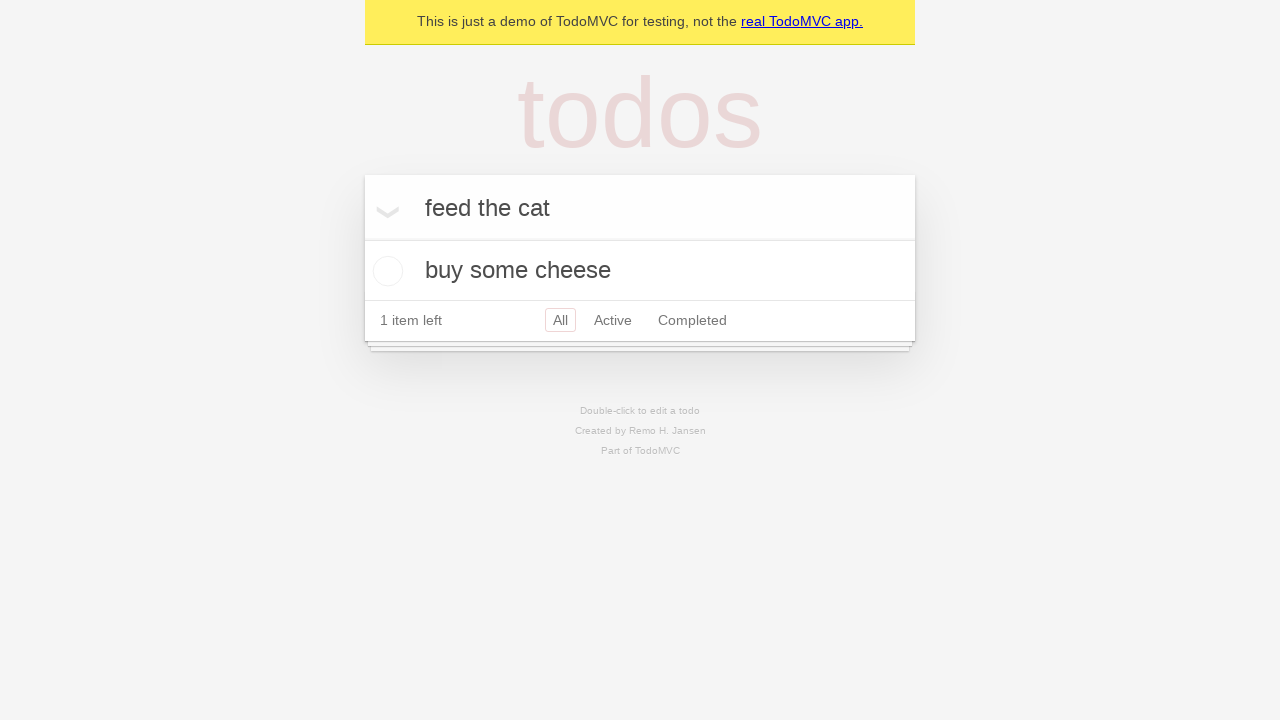

Pressed Enter to create todo 'feed the cat' on internal:attr=[placeholder="What needs to be done?"i]
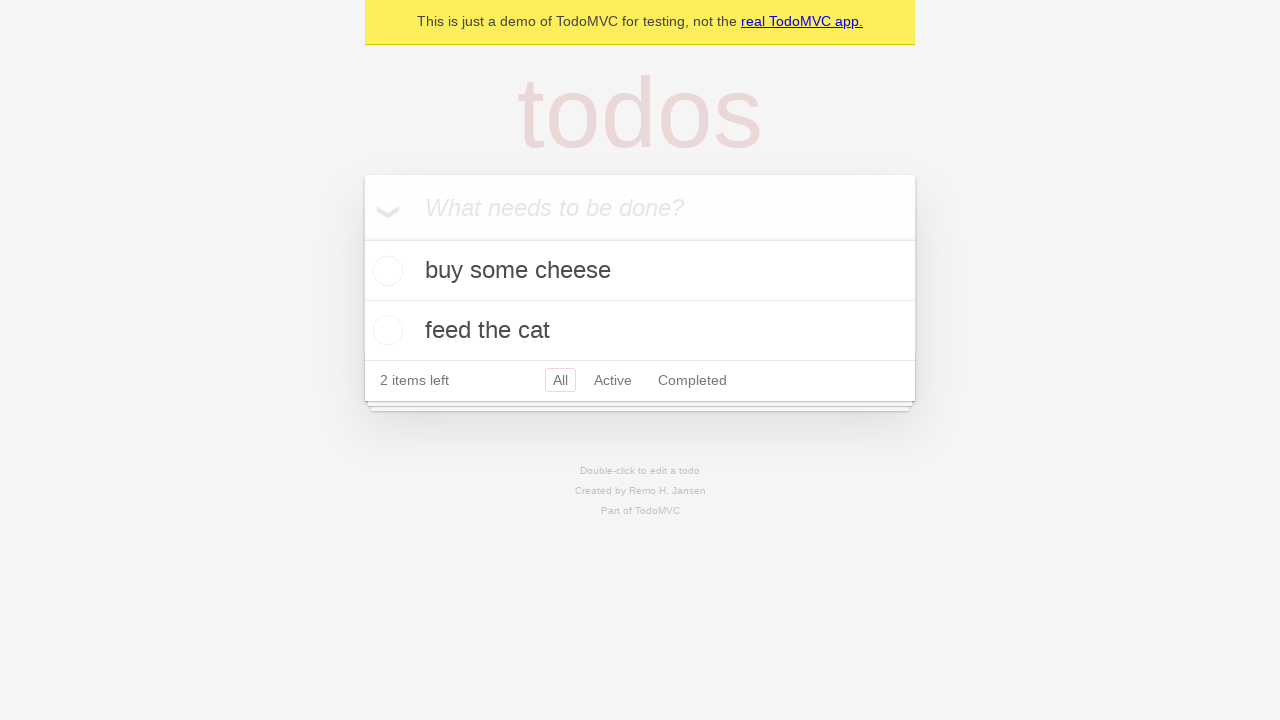

Filled todo input with 'book a doctors appointment' on internal:attr=[placeholder="What needs to be done?"i]
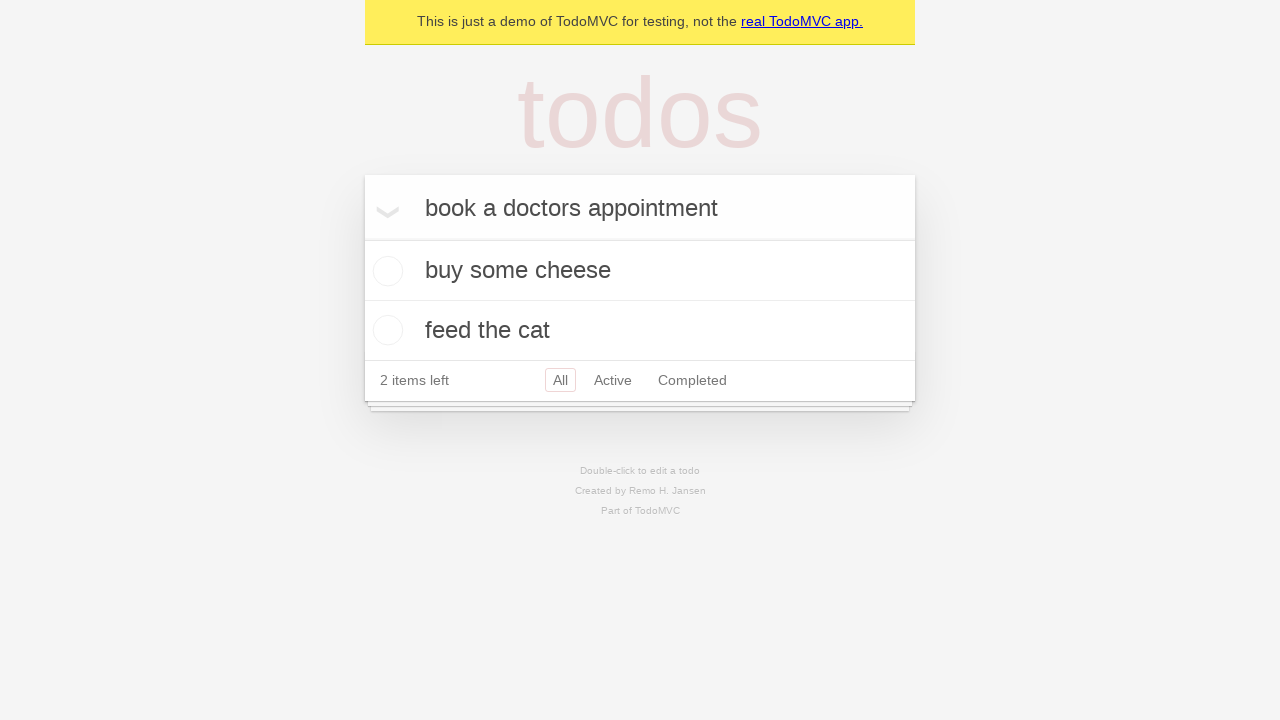

Pressed Enter to create todo 'book a doctors appointment' on internal:attr=[placeholder="What needs to be done?"i]
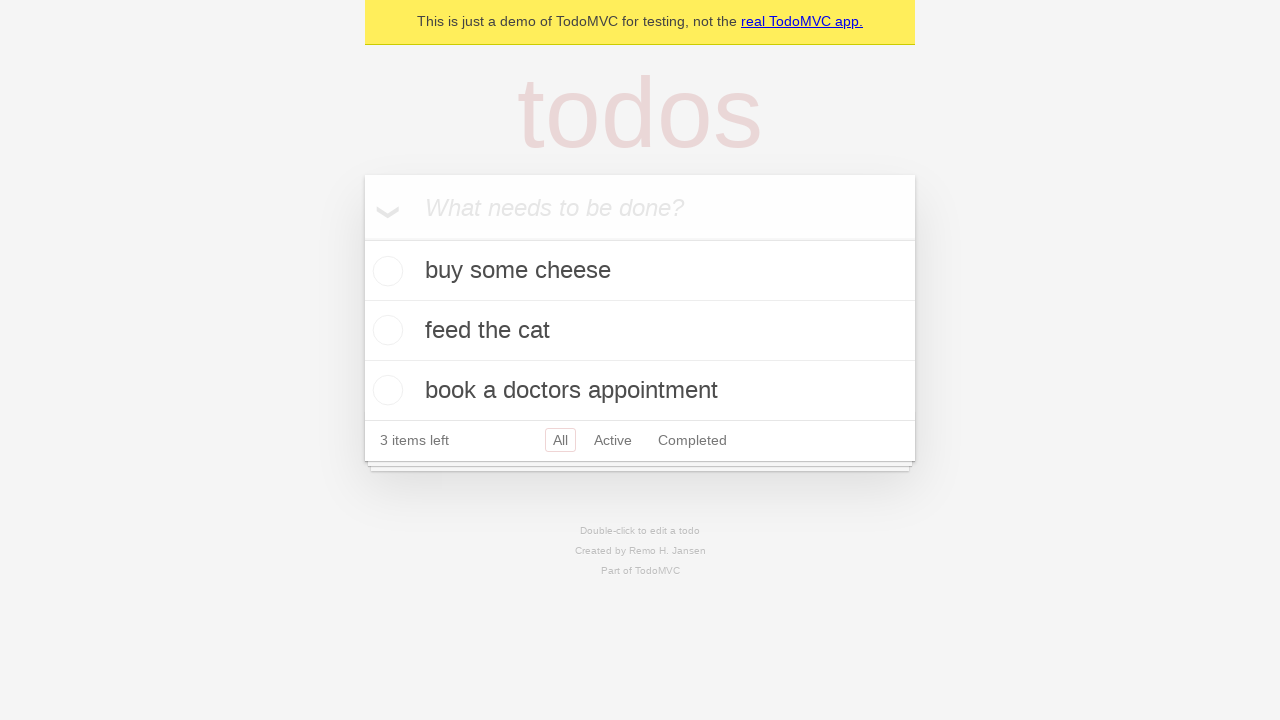

Double-clicked second todo item to enter edit mode at (640, 331) on internal:testid=[data-testid="todo-item"s] >> nth=1
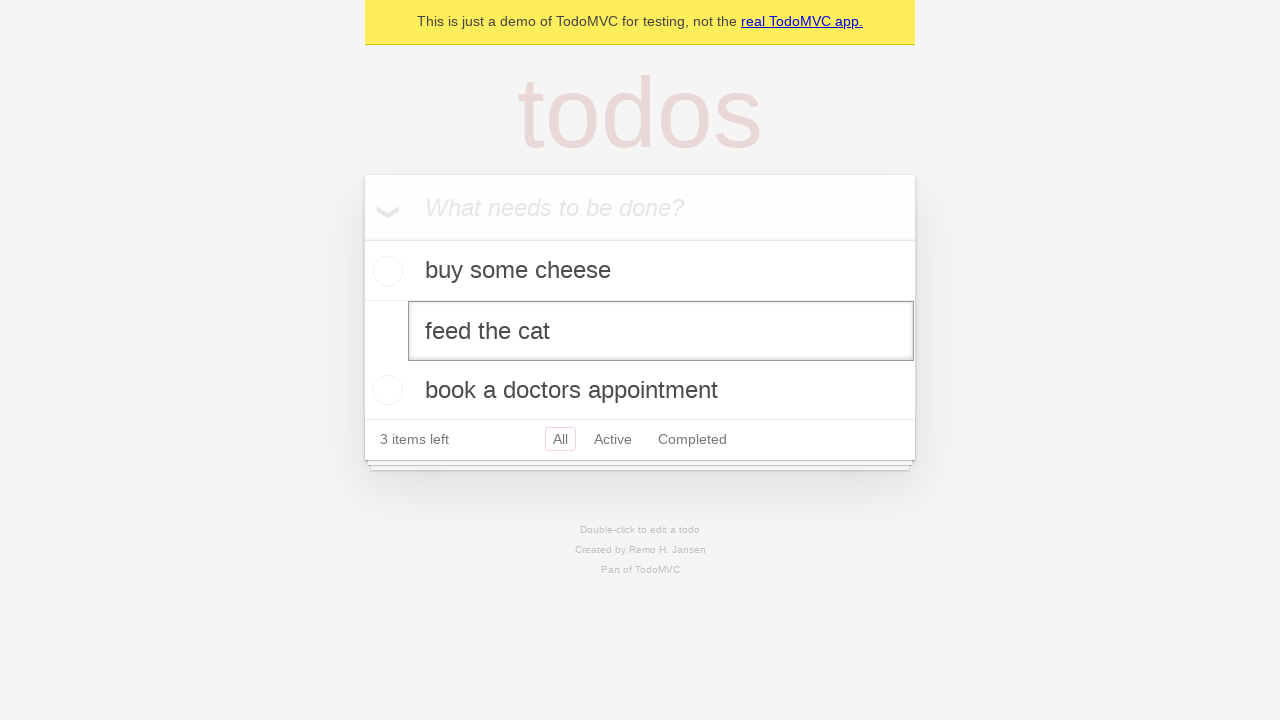

Cleared text in edit input field on internal:testid=[data-testid="todo-item"s] >> nth=1 >> internal:role=textbox[nam
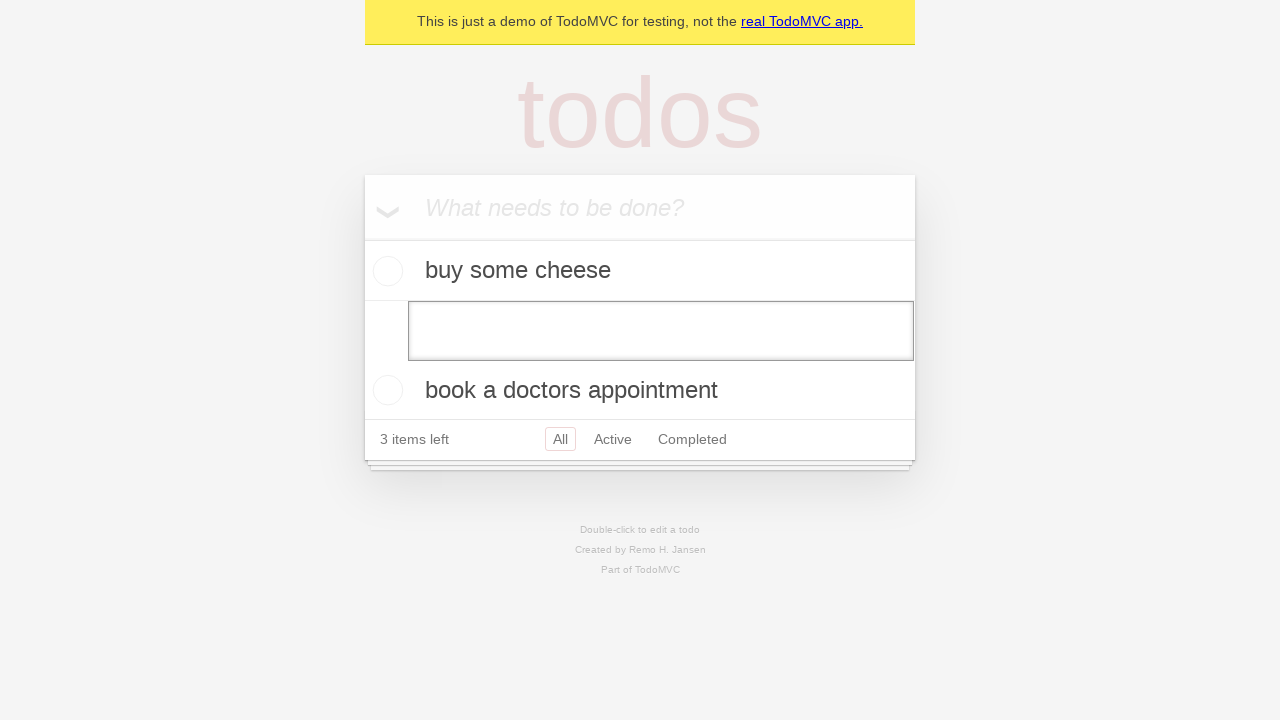

Pressed Enter to confirm empty edit - todo item should be removed on internal:testid=[data-testid="todo-item"s] >> nth=1 >> internal:role=textbox[nam
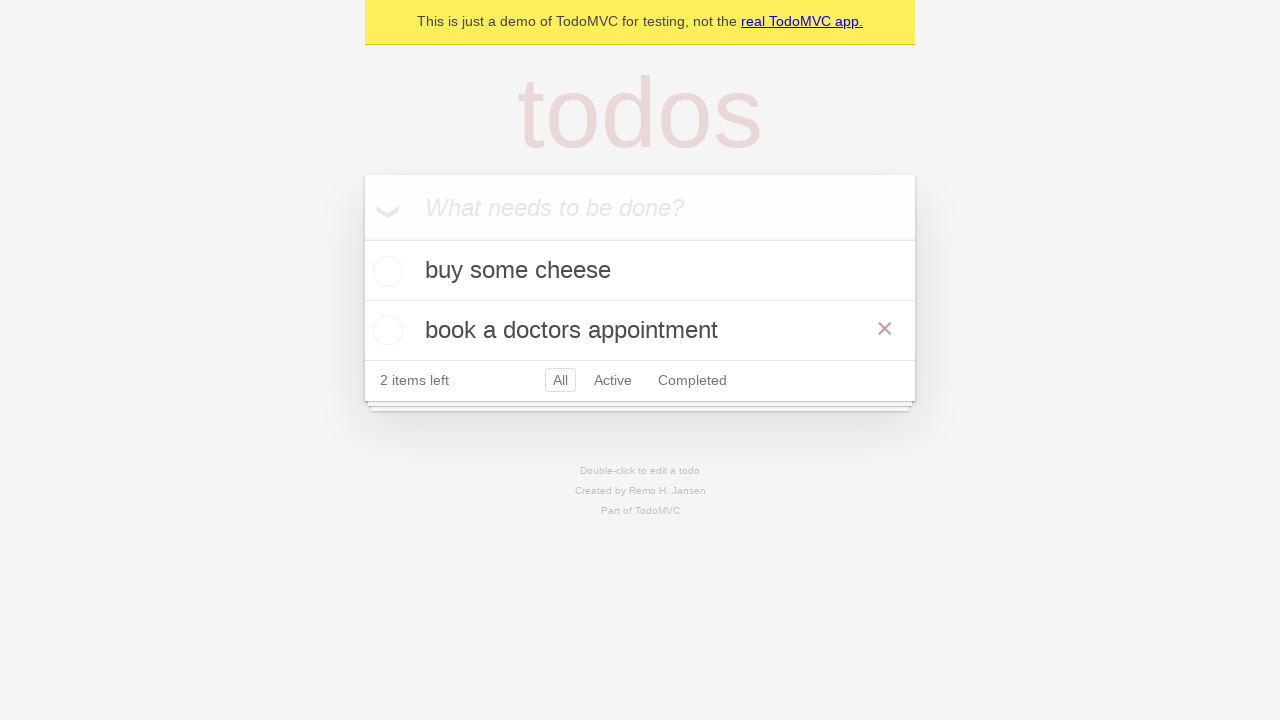

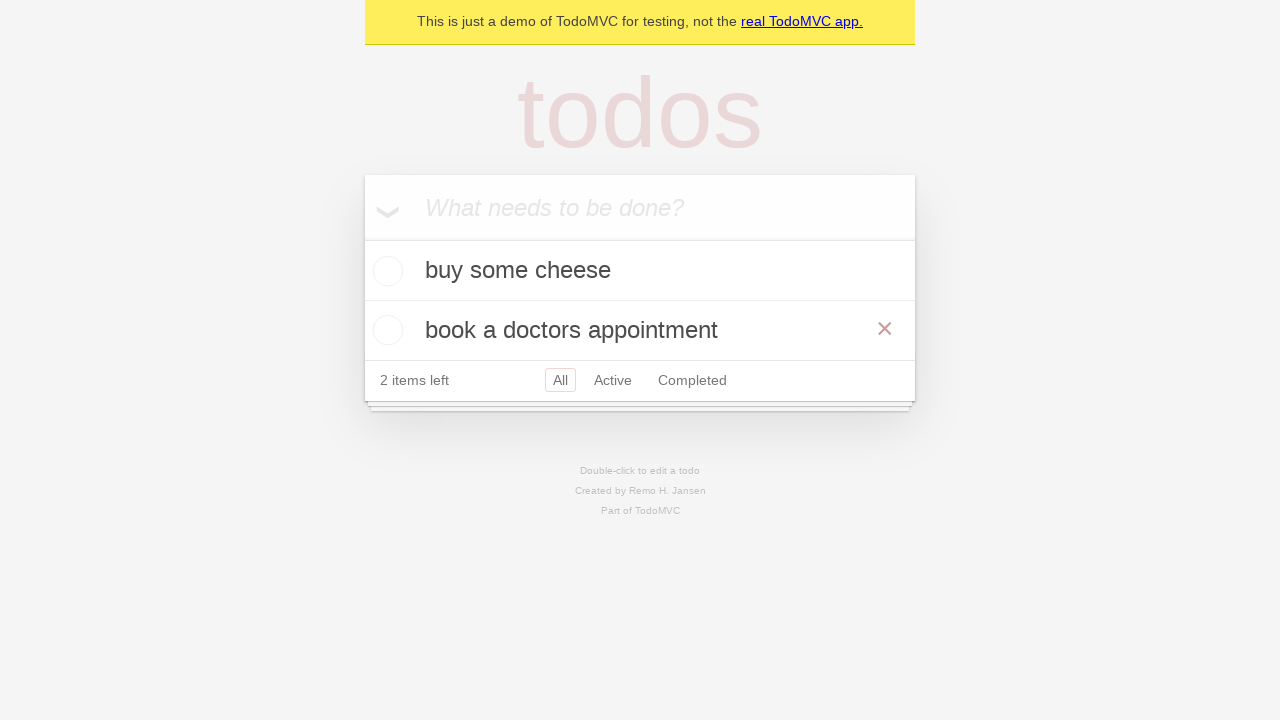